Verifies that the first 100 articles on Hacker News "newest" page are sorted in descending chronological order (newest to oldest) by extracting timestamps and comparing them across multiple pages.

Starting URL: https://news.ycombinator.com/newest

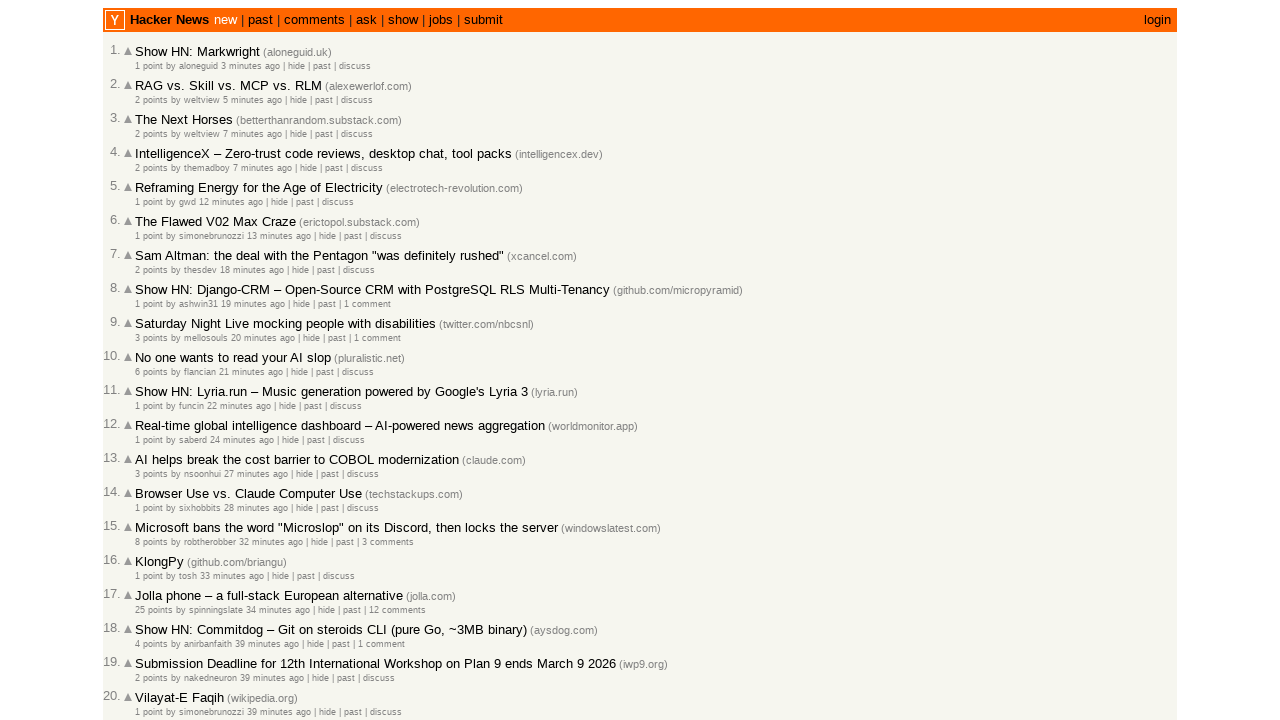

Located the More button on the newest page
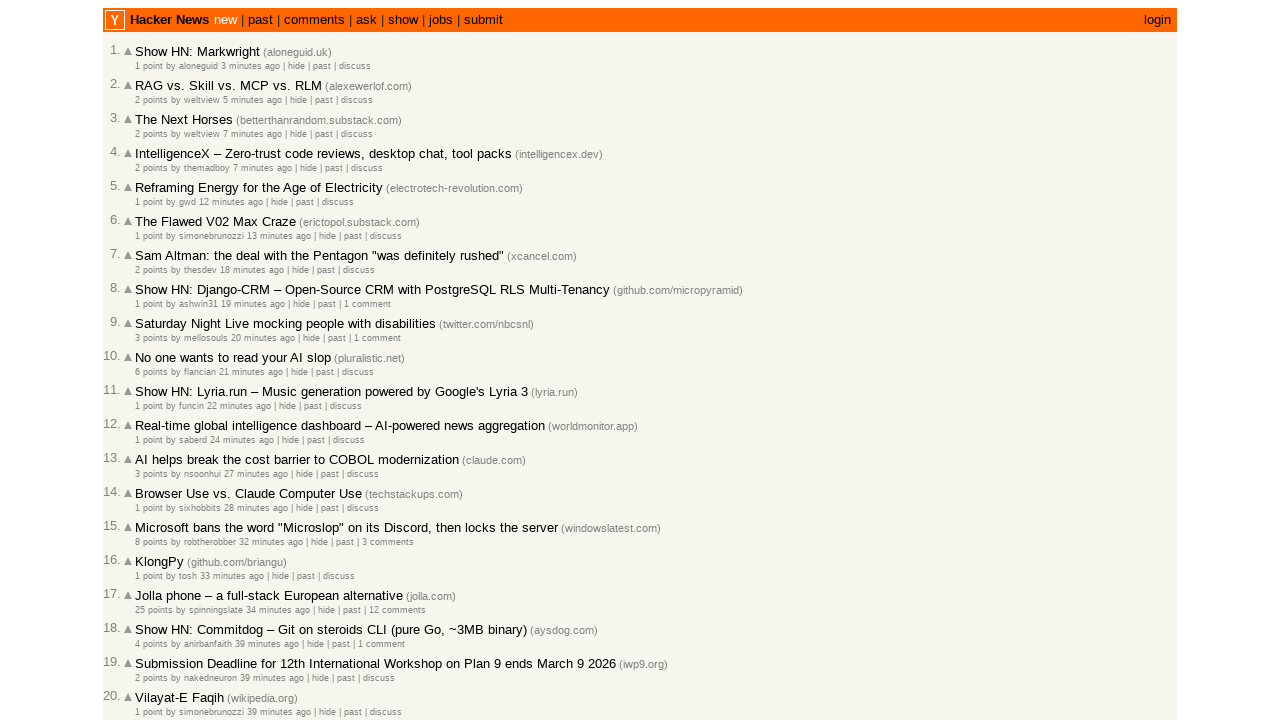

Extracted timestamps from first page articles
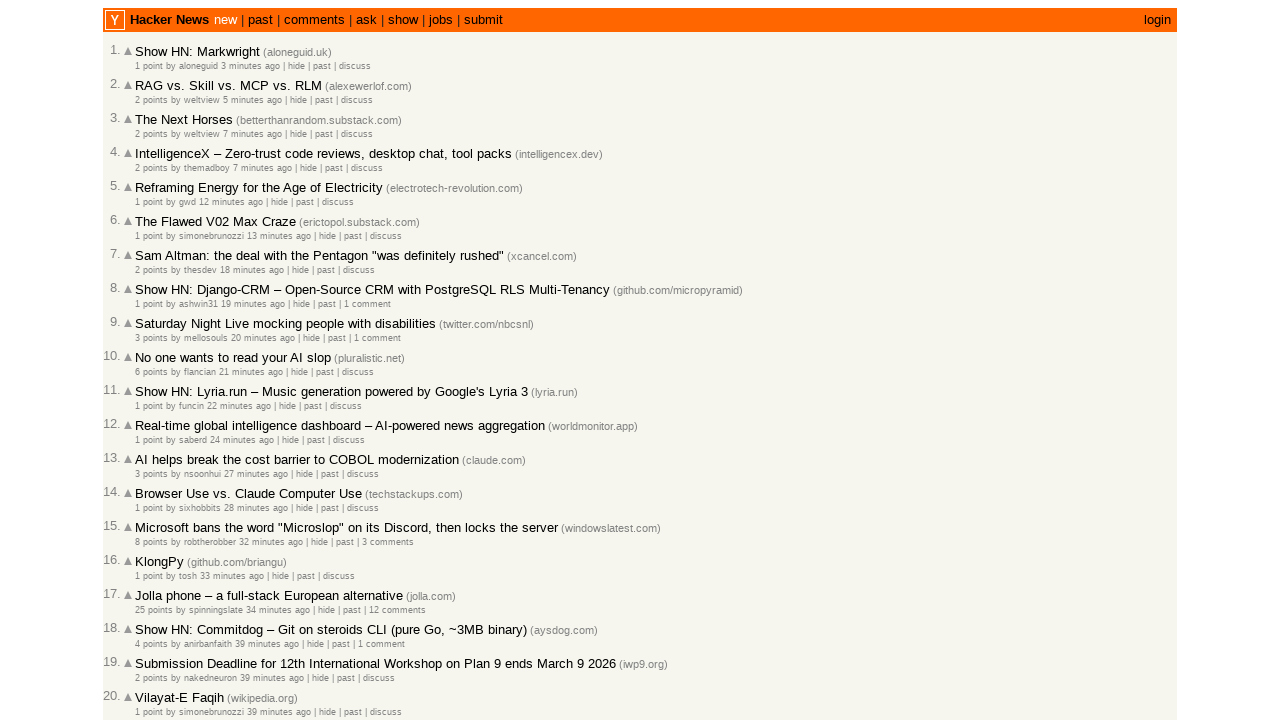

Parsed and sorted timestamps from first page
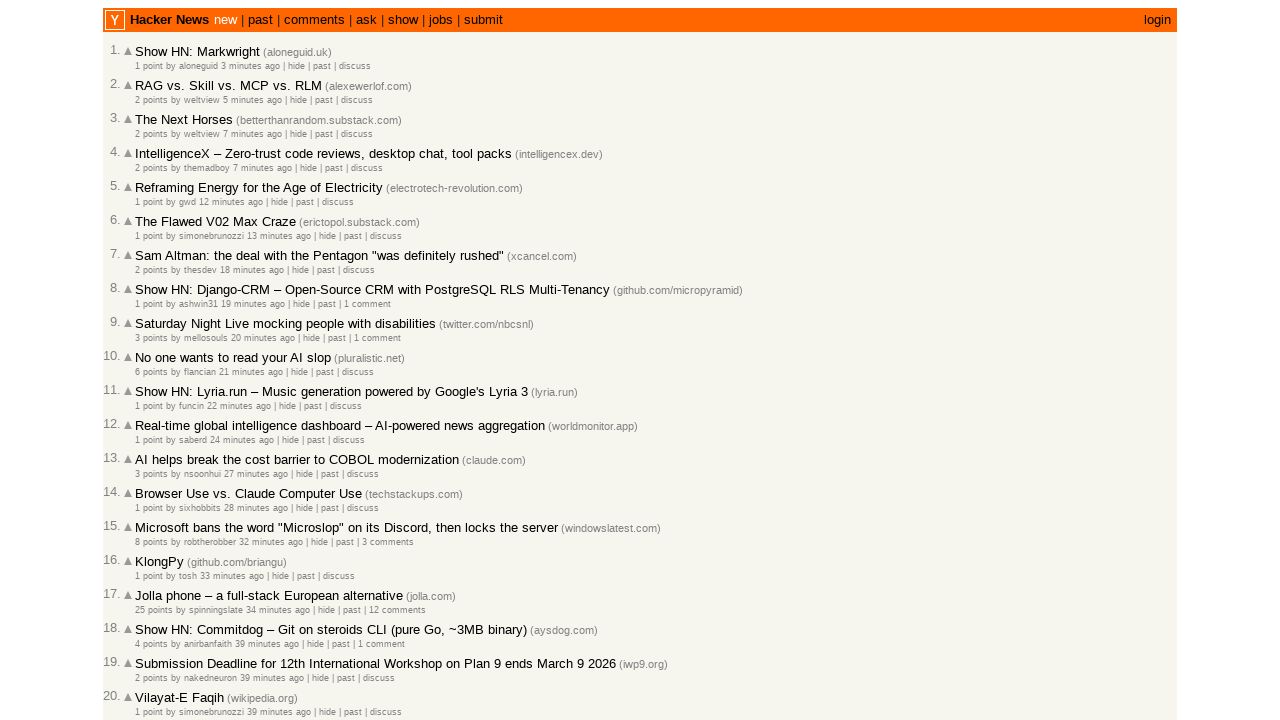

Verified first page articles are sorted newest to oldest
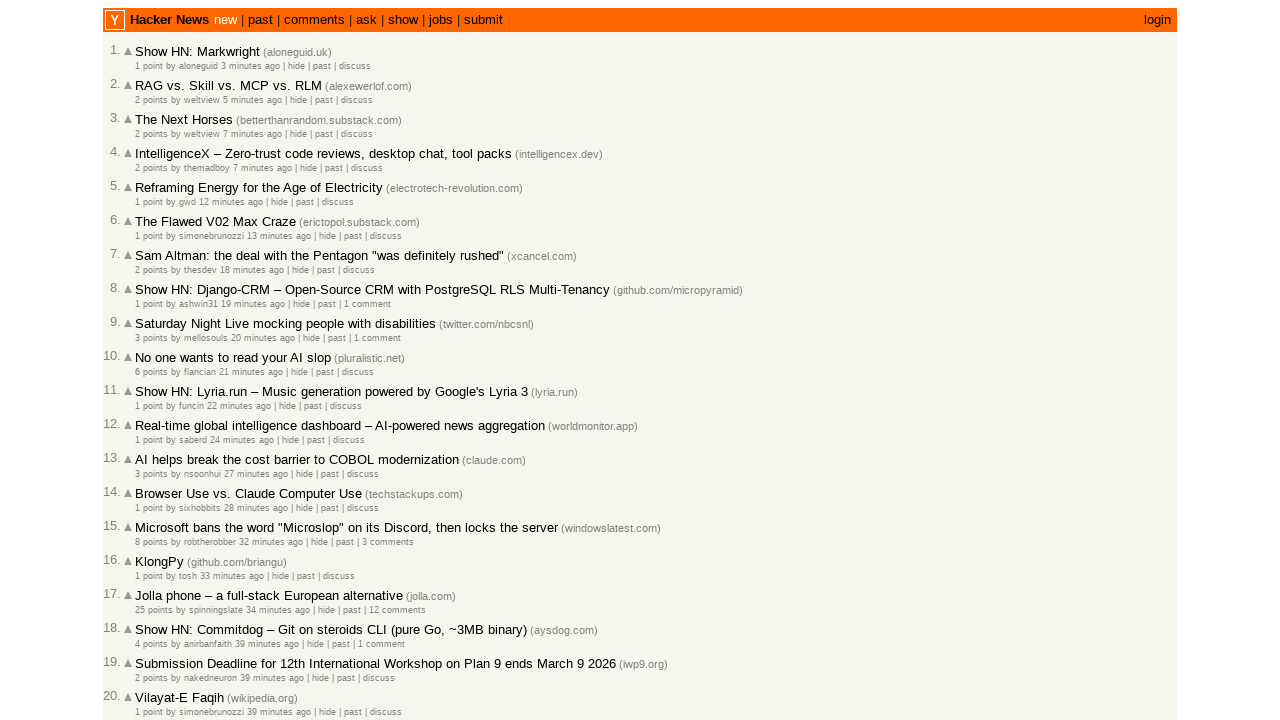

Clicked More button to load second page at (149, 616) on internal:role=link[name="More"s]
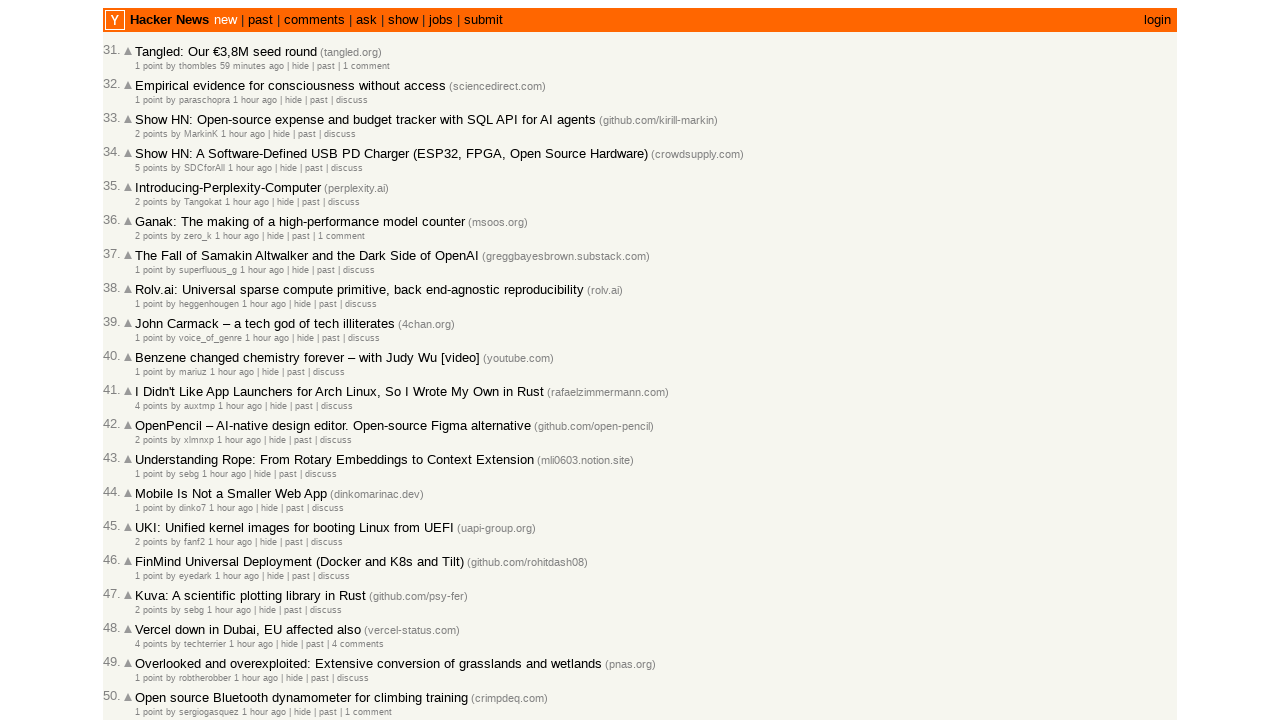

Extracted timestamps from second page and combined with first page
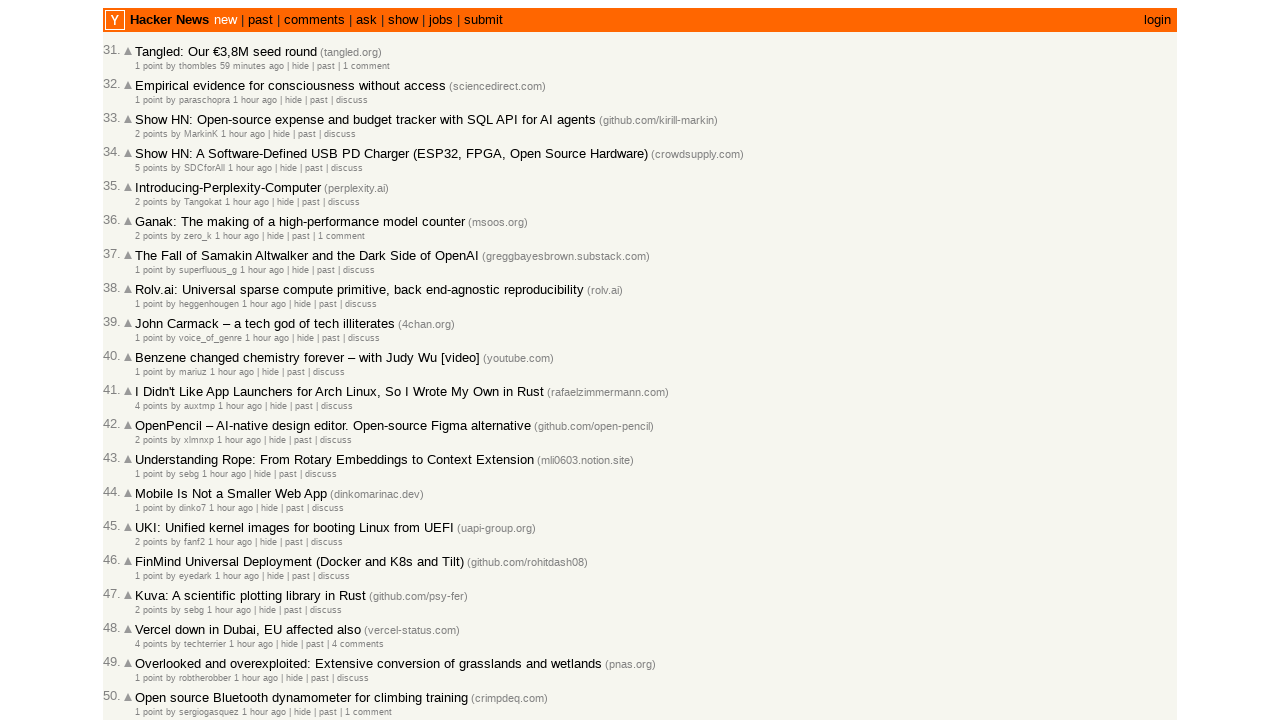

Clicked More button (currently have 60 articles) at (149, 616) on internal:role=link[name="More"s]
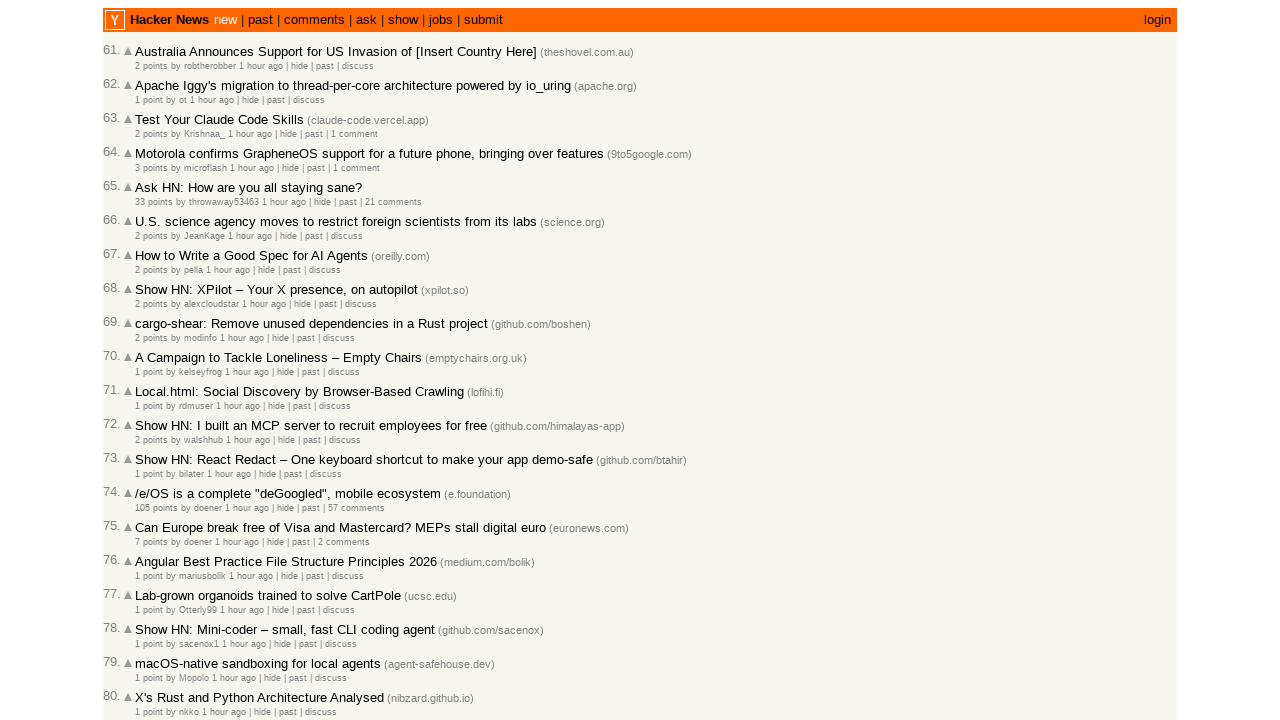

Extracted timestamps from new page (total articles: 90)
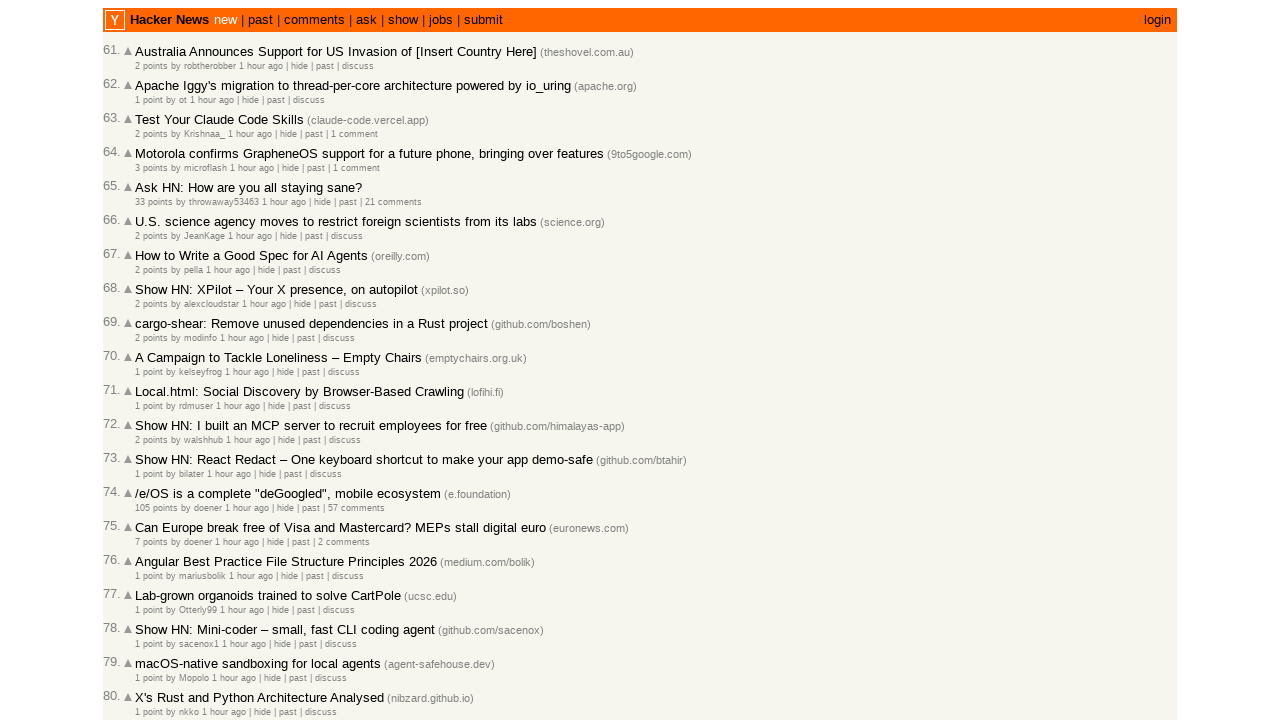

Clicked More button (currently have 90 articles) at (149, 616) on internal:role=link[name="More"s]
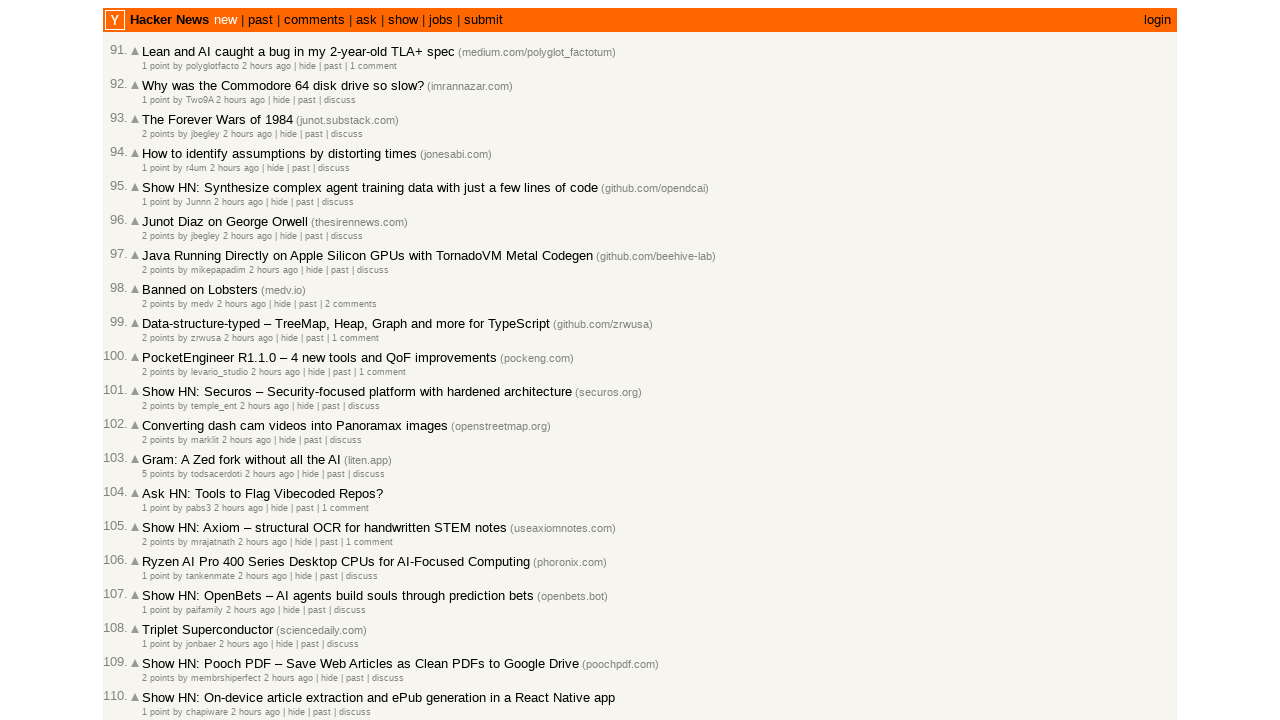

Extracted timestamps from new page (total articles: 120)
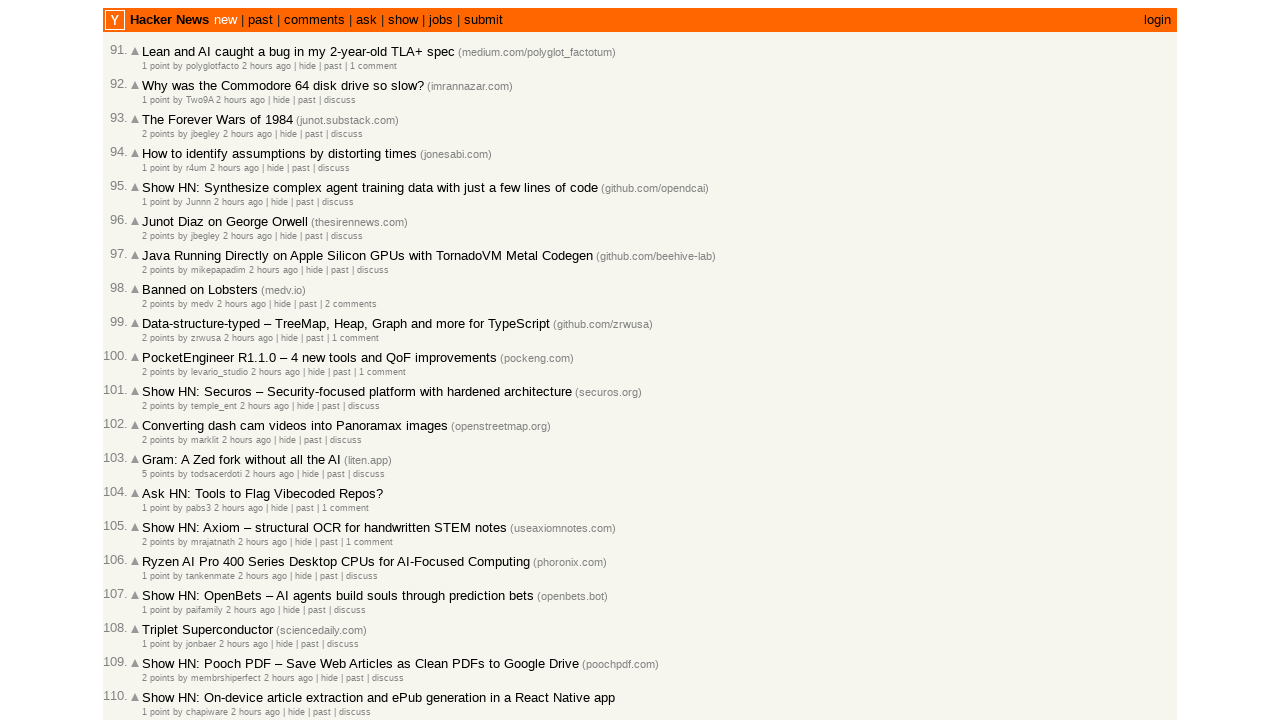

Isolated the first 100 articles from combined results
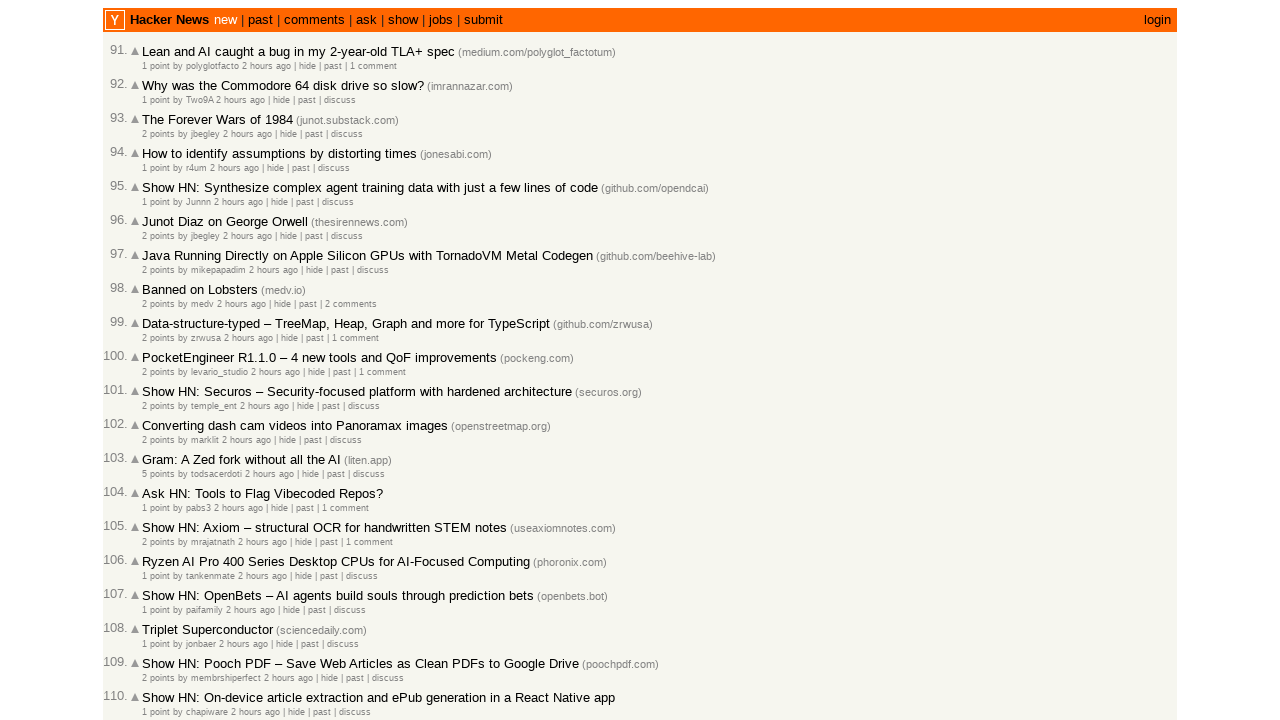

Parsed and sorted timestamps from first 100 articles
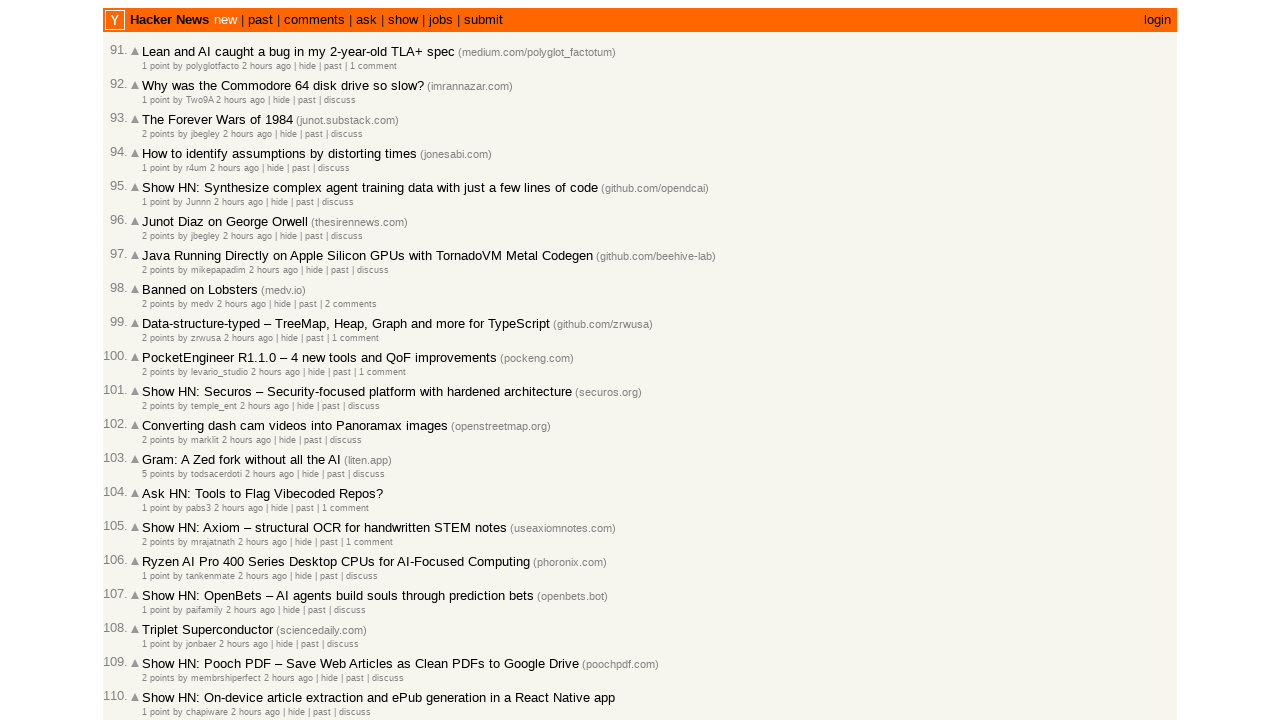

Verified all 100 articles are sorted in descending chronological order (newest to oldest)
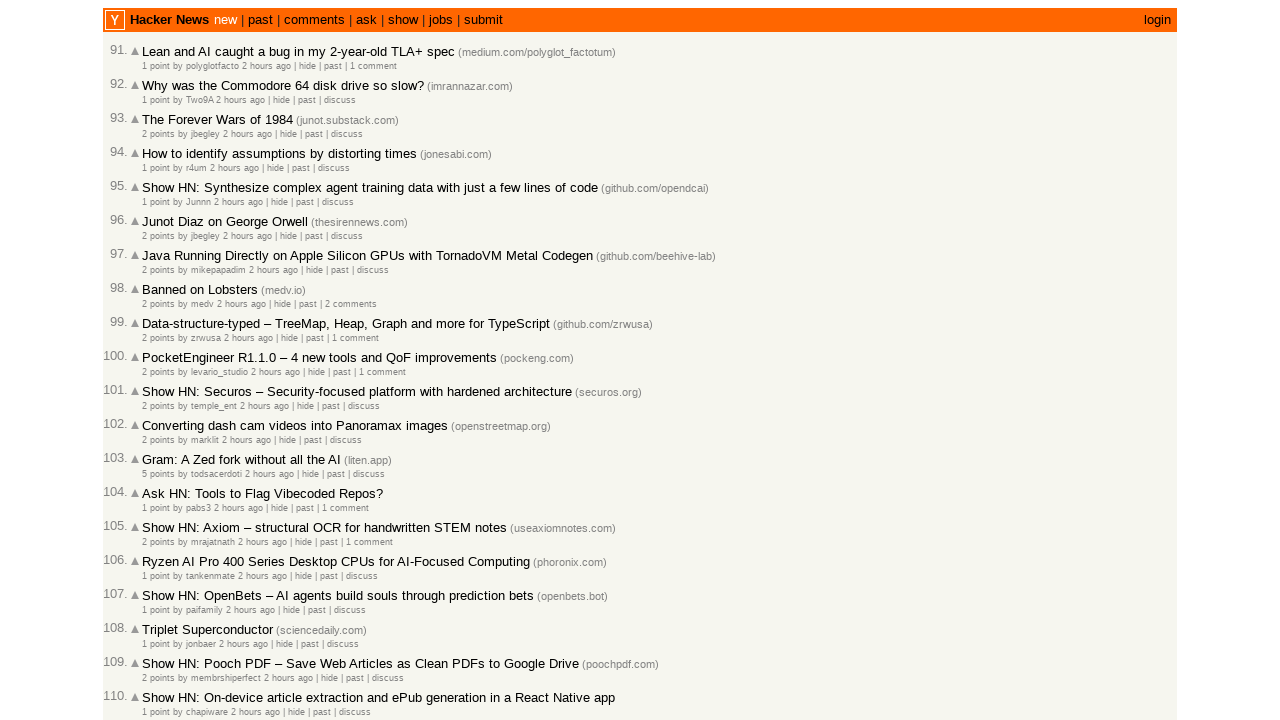

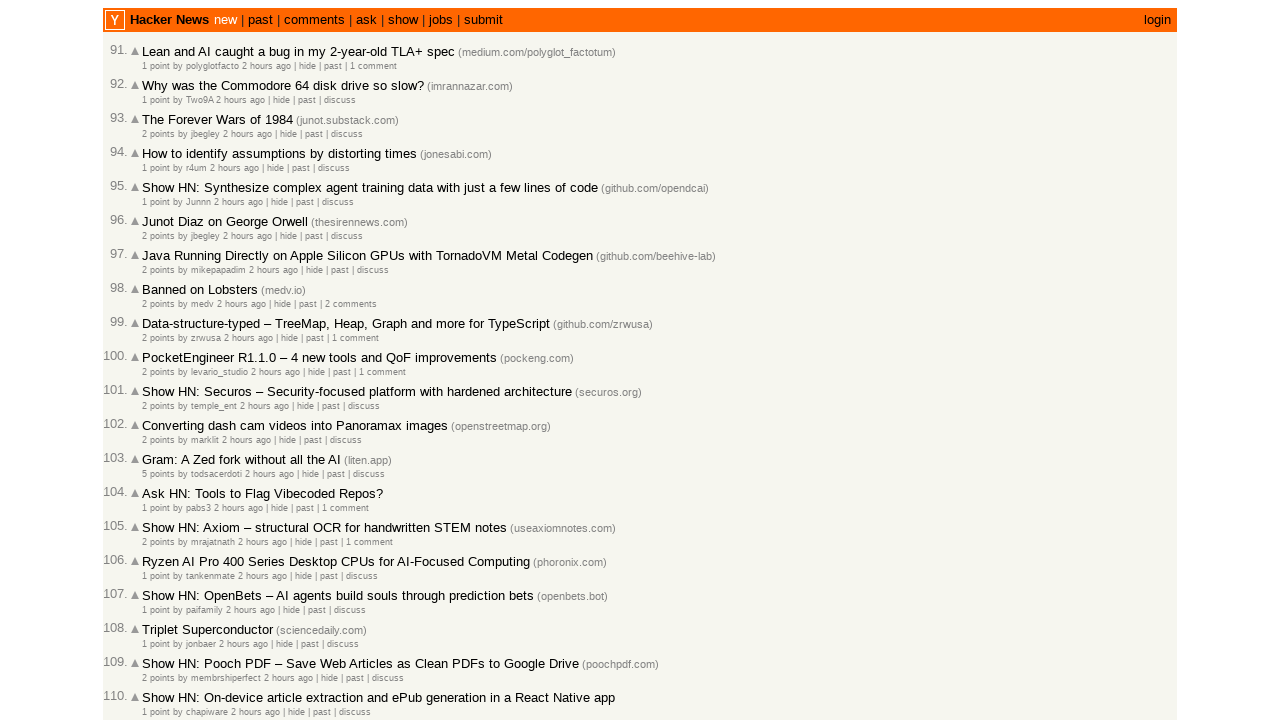